Tests dynamic control functionality by clicking a toggle button to remove a checkbox, waiting for it to disappear, clicking again to add it back, waiting for it to appear, and then selecting the checkbox.

Starting URL: https://training-support.net/webelements/dynamic-controls

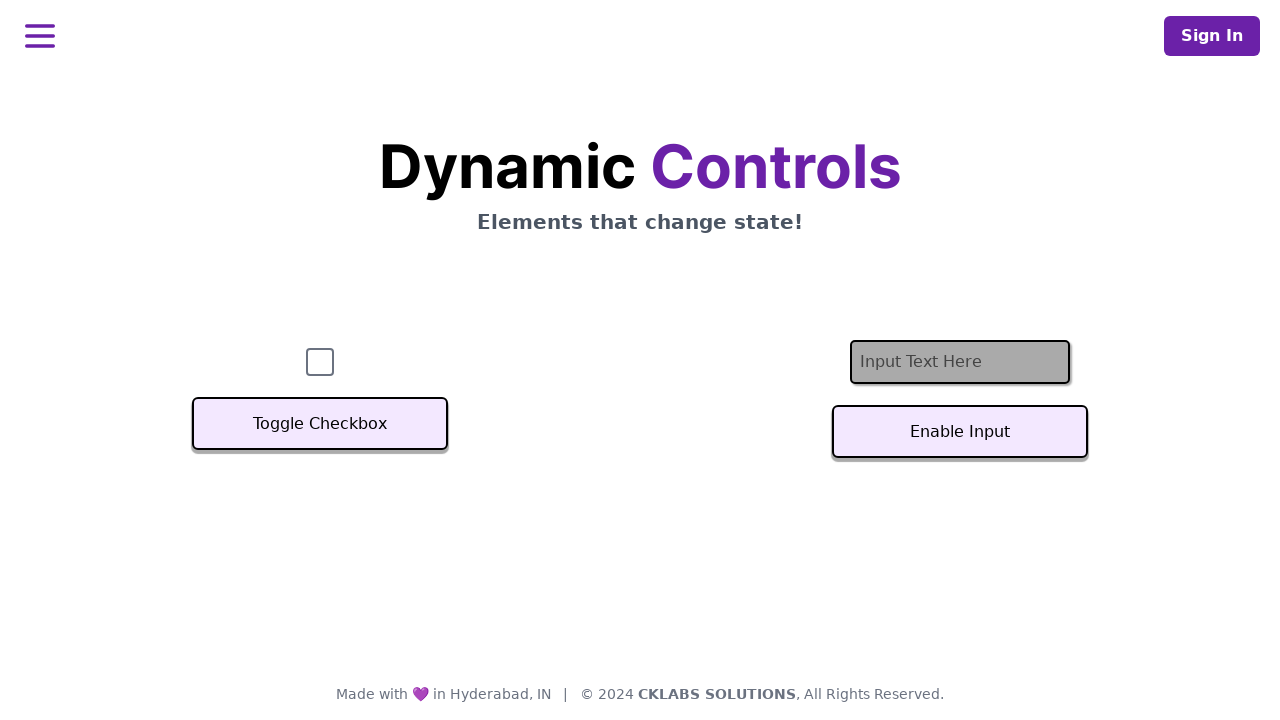

Clicked Toggle Checkbox button to remove the checkbox at (320, 424) on xpath=//button[text()='Toggle Checkbox']
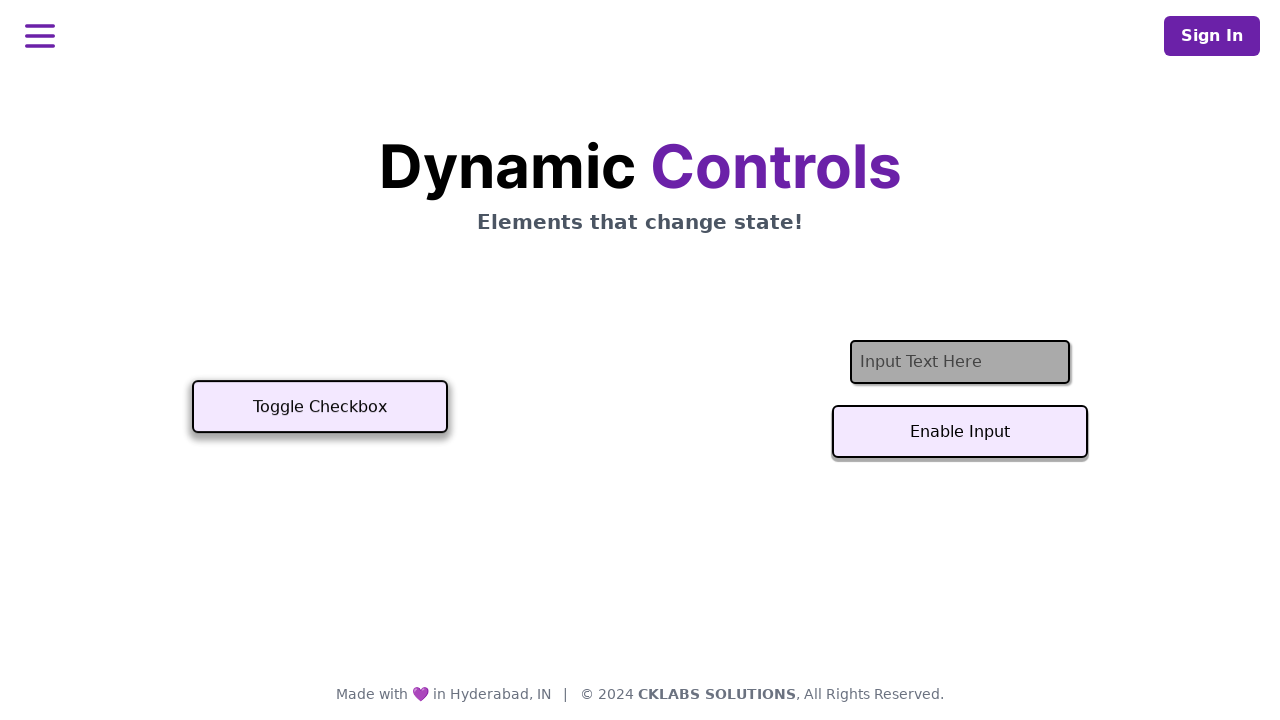

Waited for checkbox to disappear
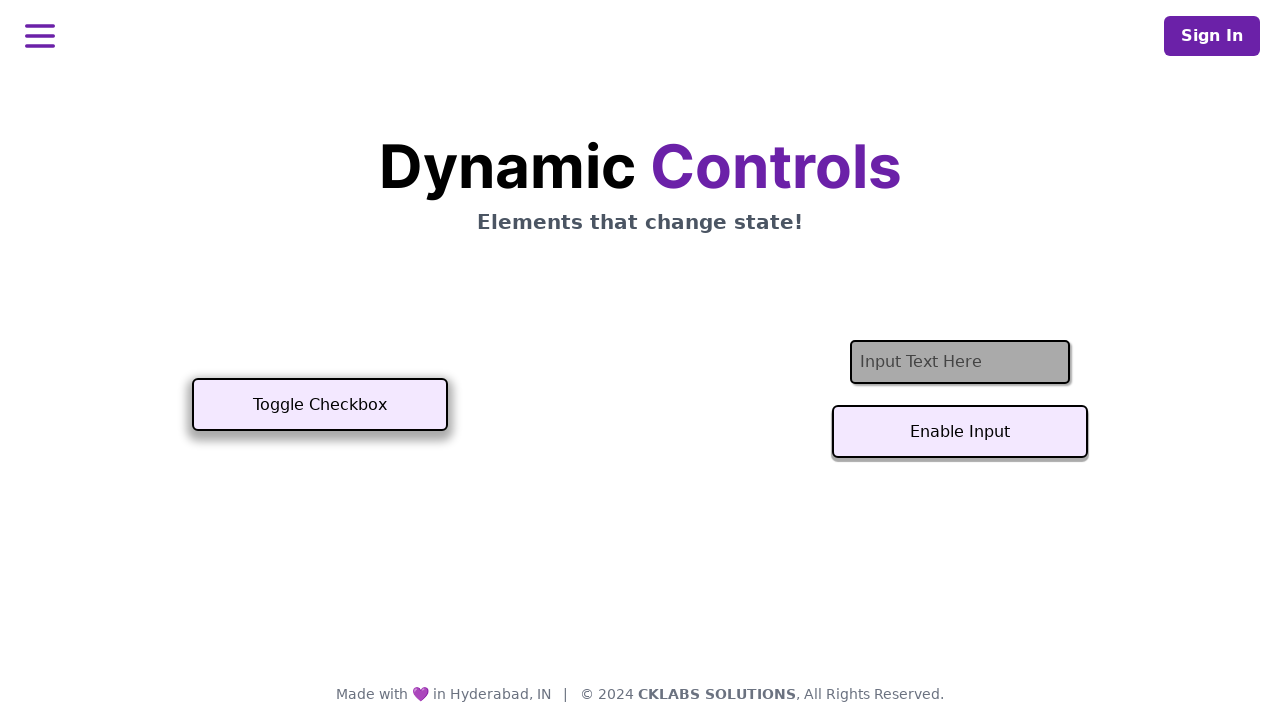

Clicked Toggle Checkbox button again to add the checkbox back at (320, 405) on xpath=//button[text()='Toggle Checkbox']
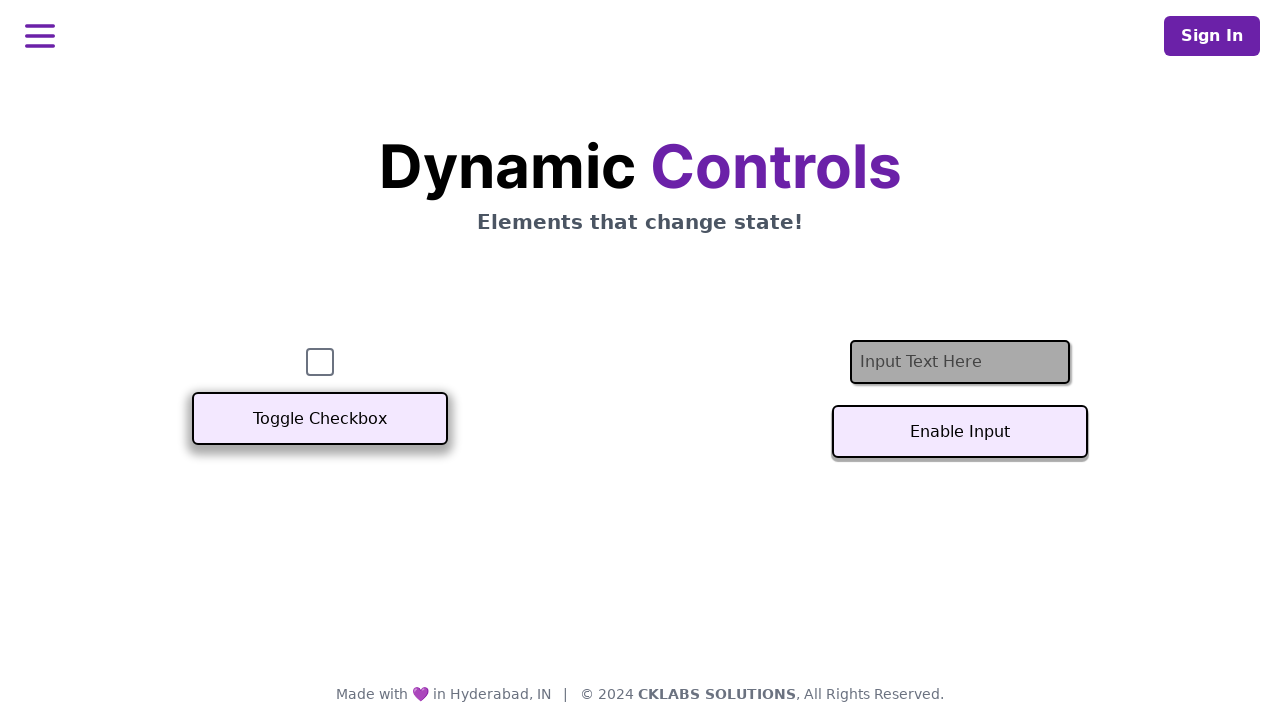

Waited for checkbox to reappear
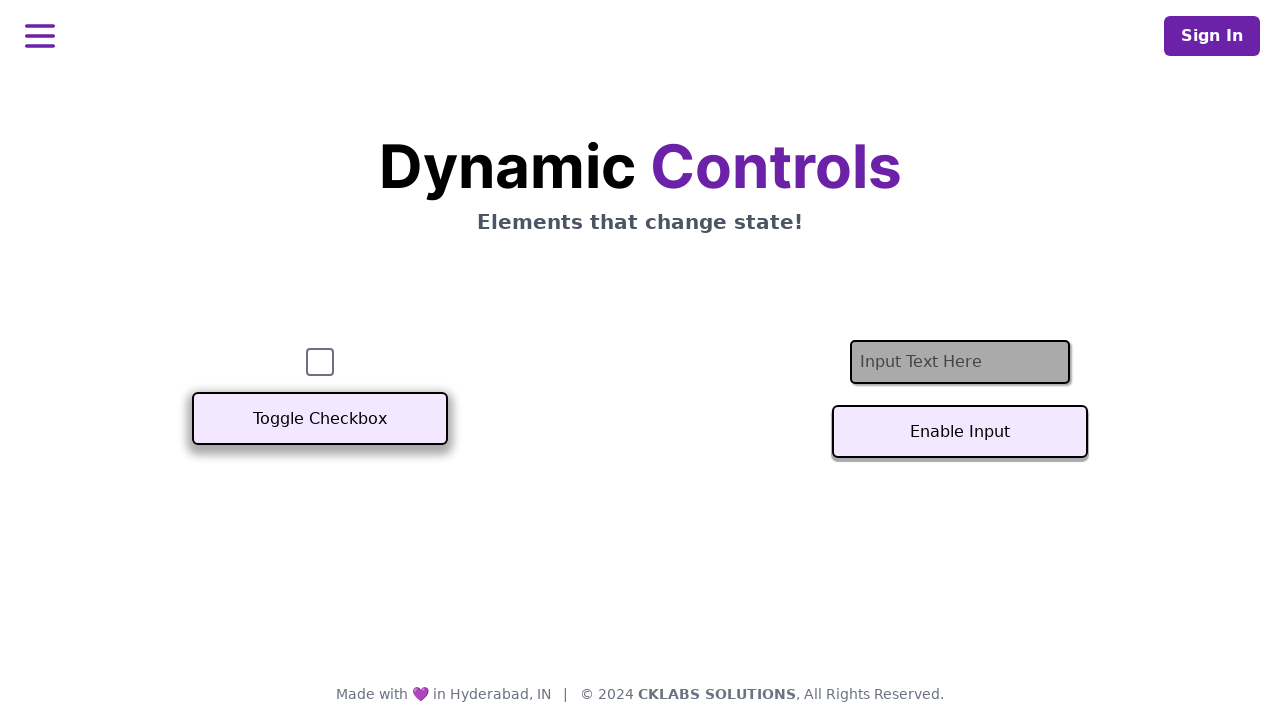

Selected the checkbox at (320, 362) on xpath=//input[@type='checkbox']
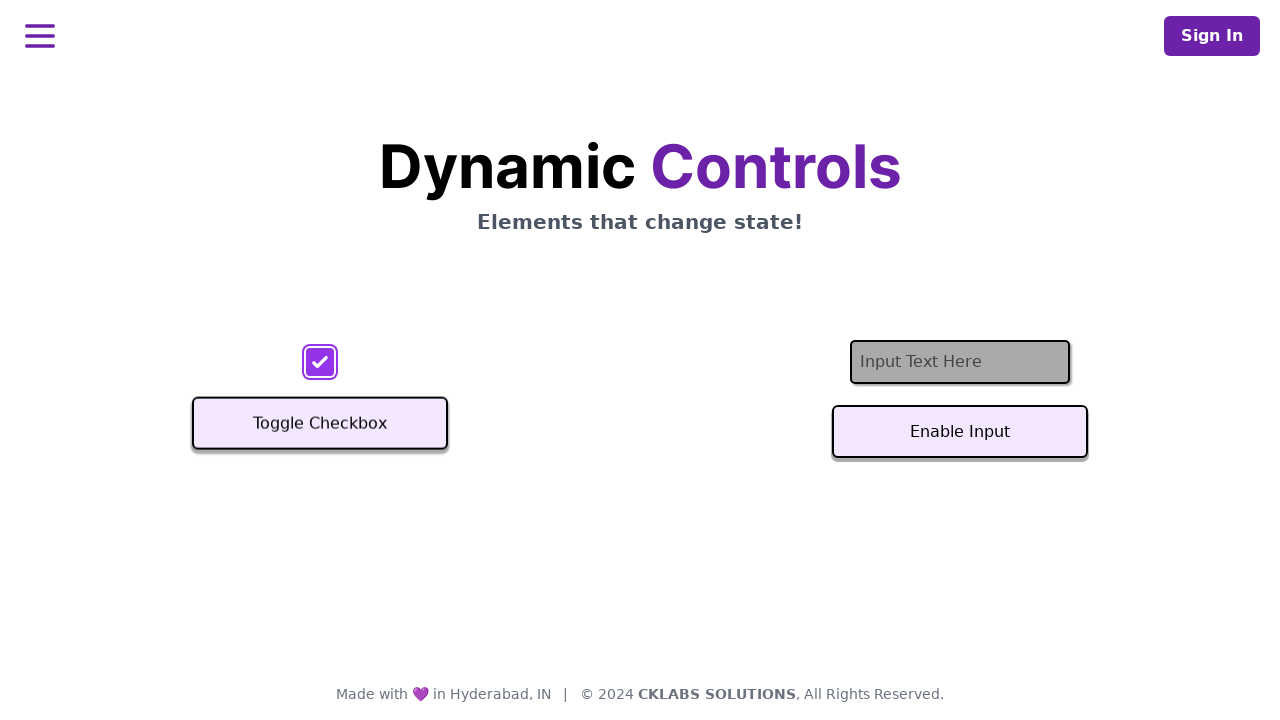

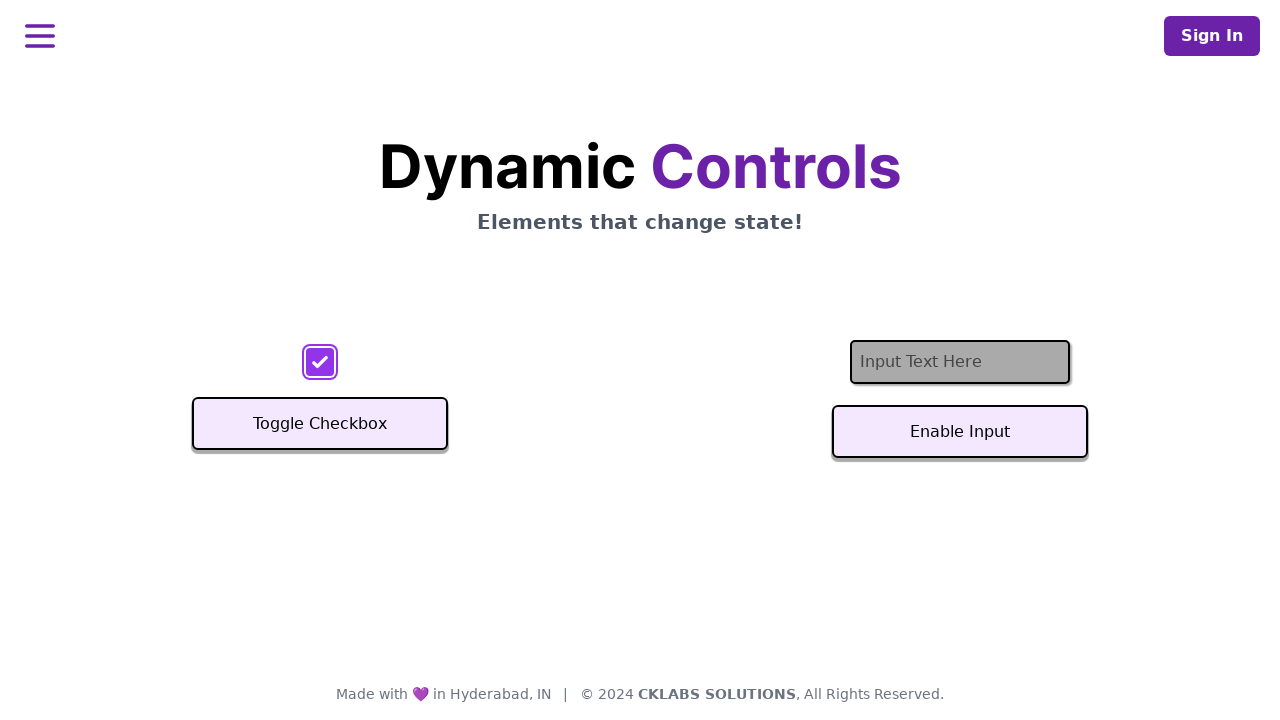